Tests an e-commerce site by adding multiple vegetable items to cart, proceeding to checkout, and applying a promo code

Starting URL: https://rahulshettyacademy.com/seleniumPractise/#/

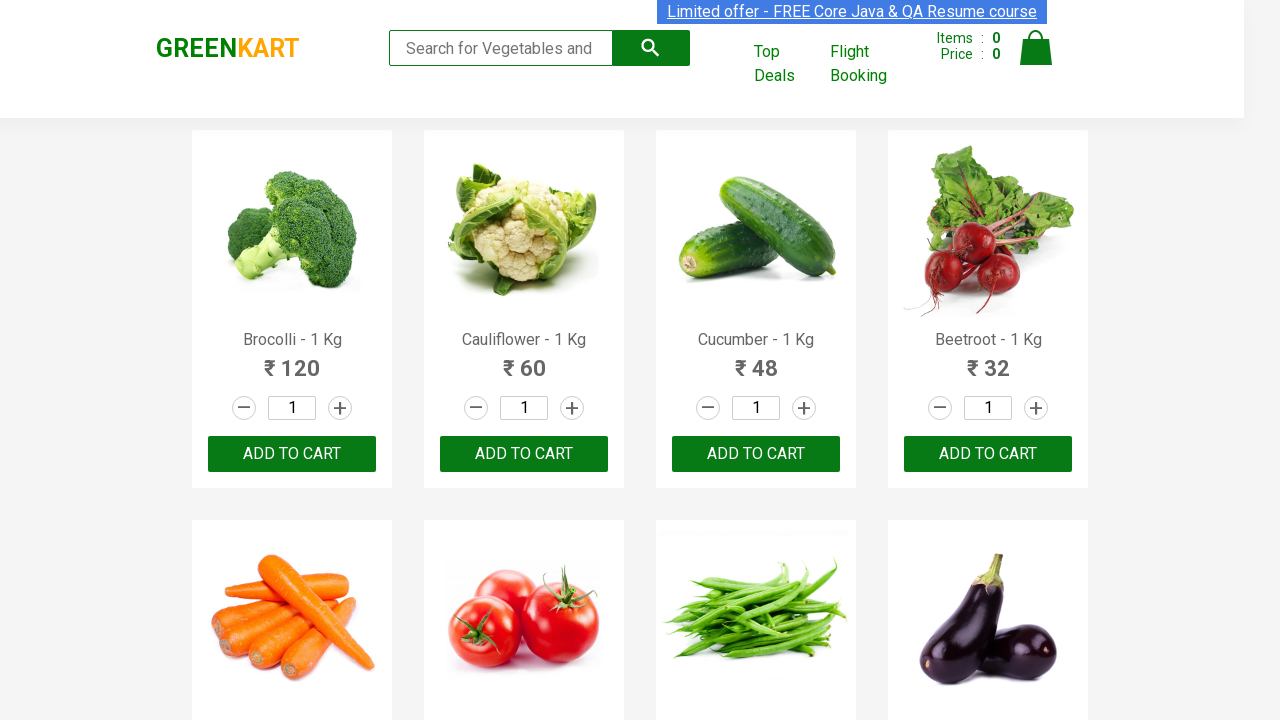

Waited for product names to load
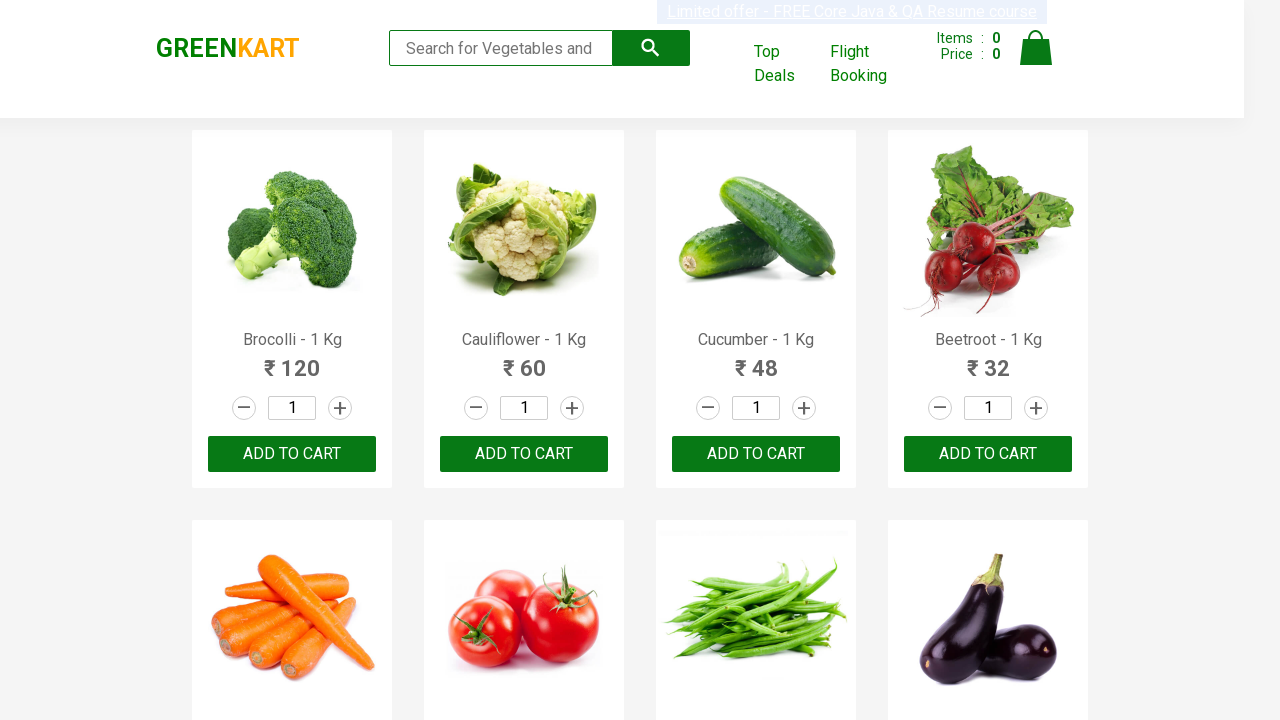

Retrieved all product elements from the page
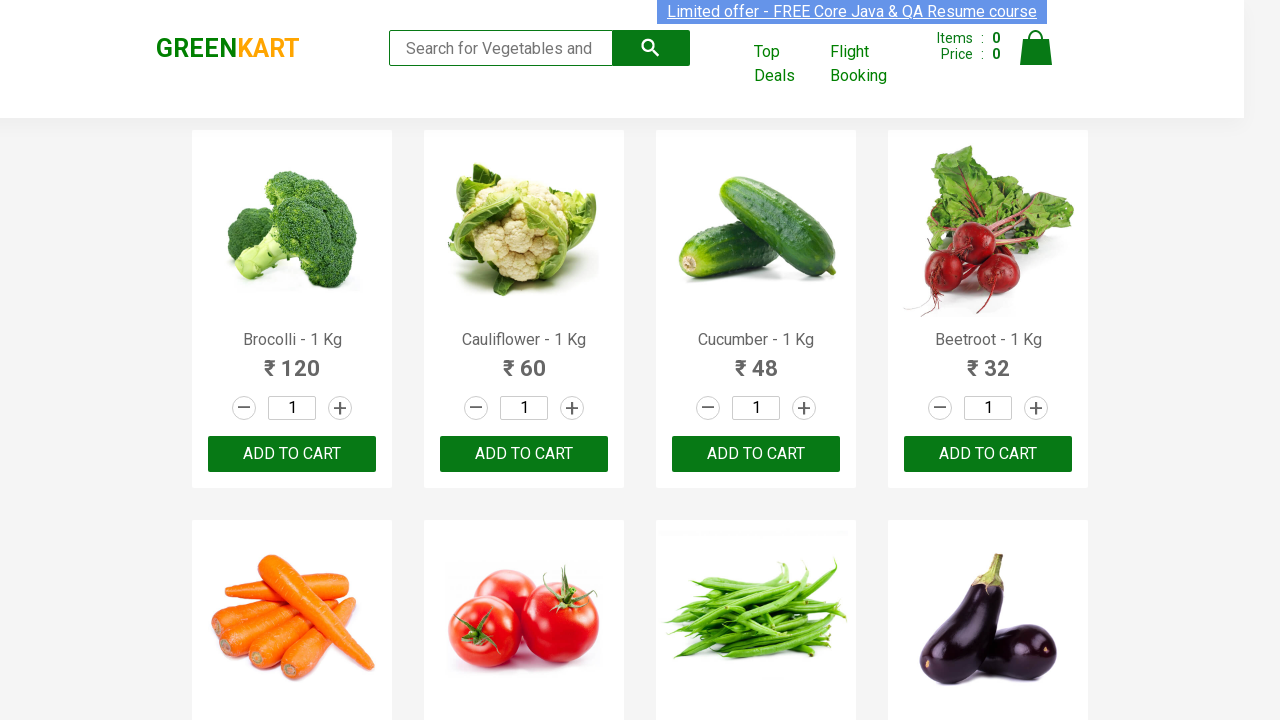

Added Brocolli to cart at (292, 454) on xpath=//div[@class='product-action']/button >> nth=0
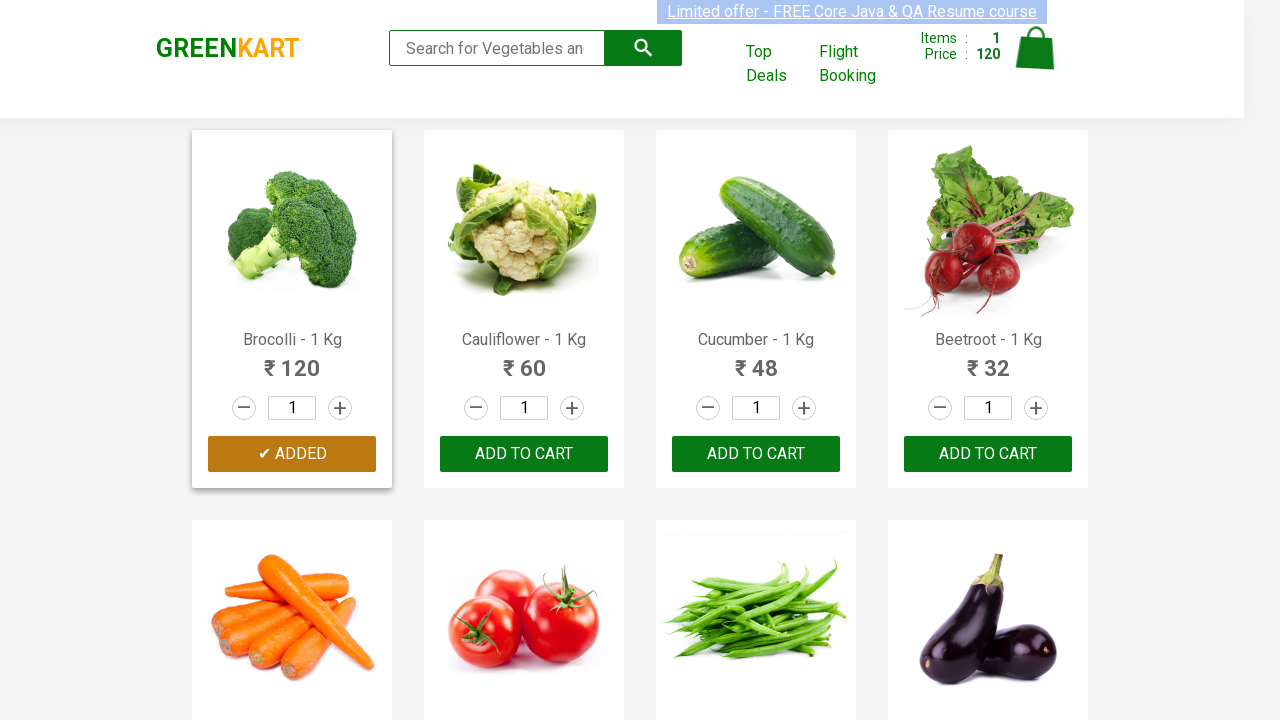

Added Cucumber to cart at (756, 454) on xpath=//div[@class='product-action']/button >> nth=2
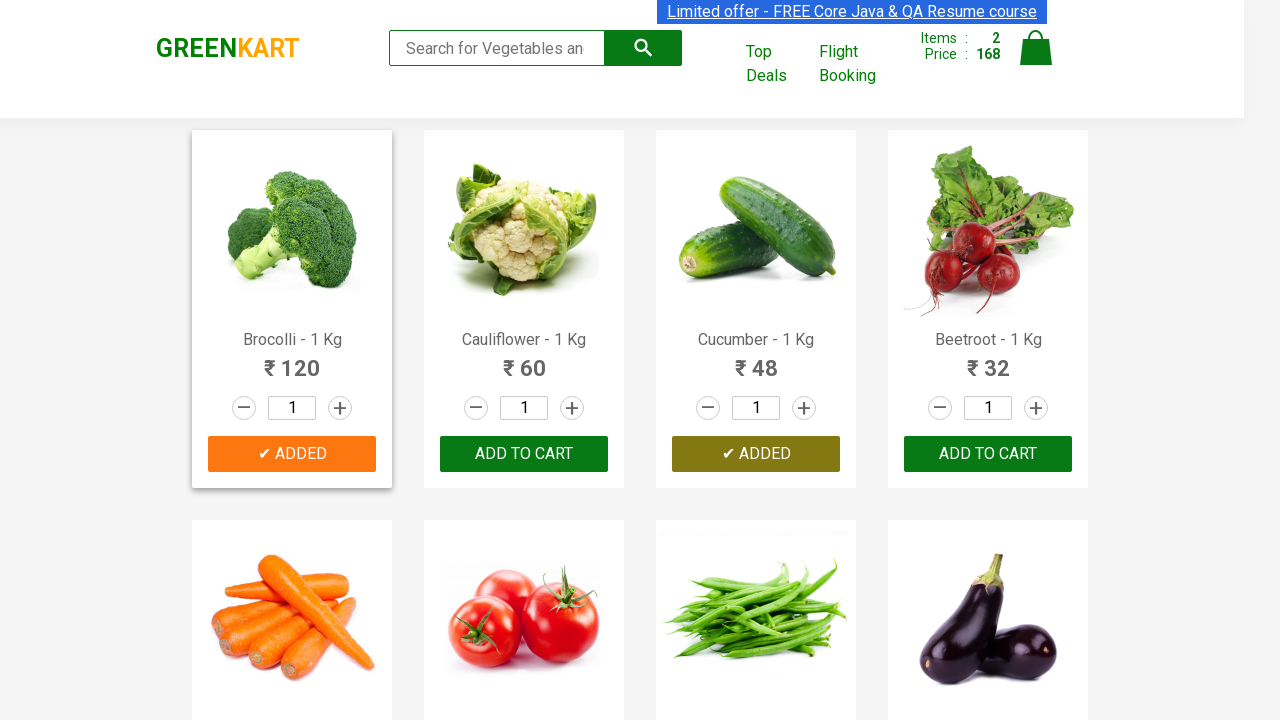

Added Beetroot to cart at (988, 454) on xpath=//div[@class='product-action']/button >> nth=3
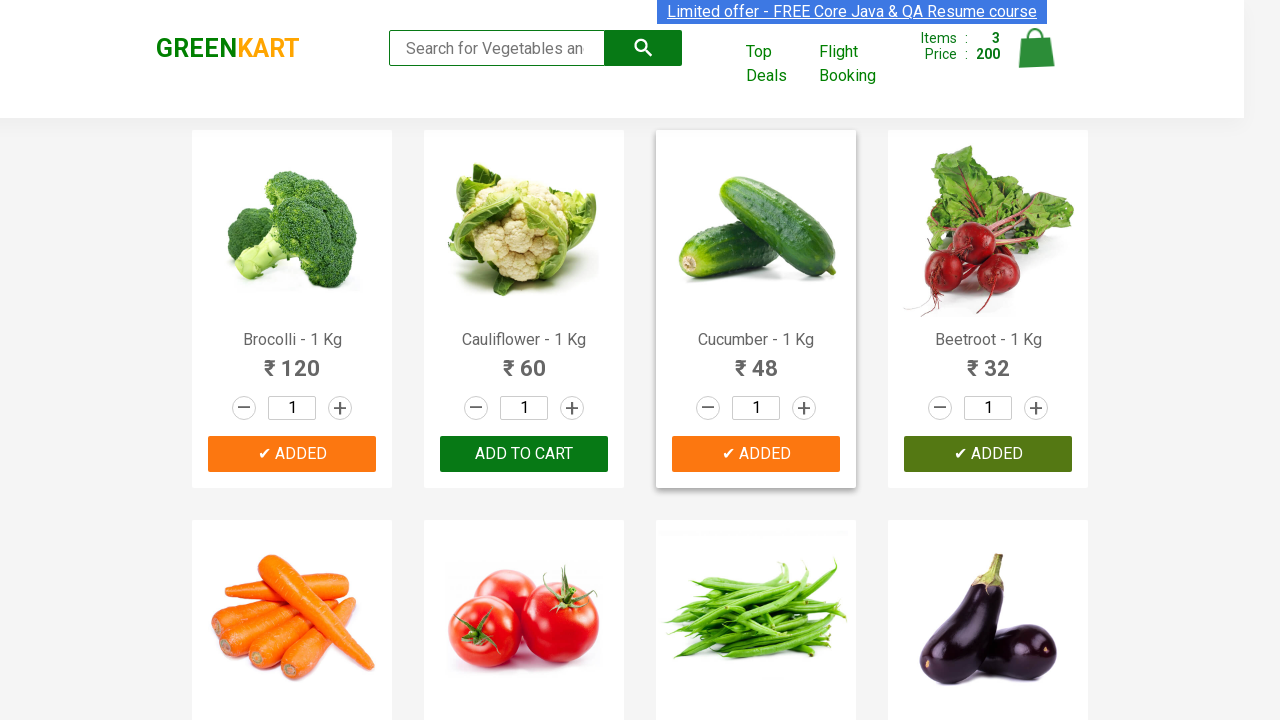

Added Carrot to cart at (292, 360) on xpath=//div[@class='product-action']/button >> nth=4
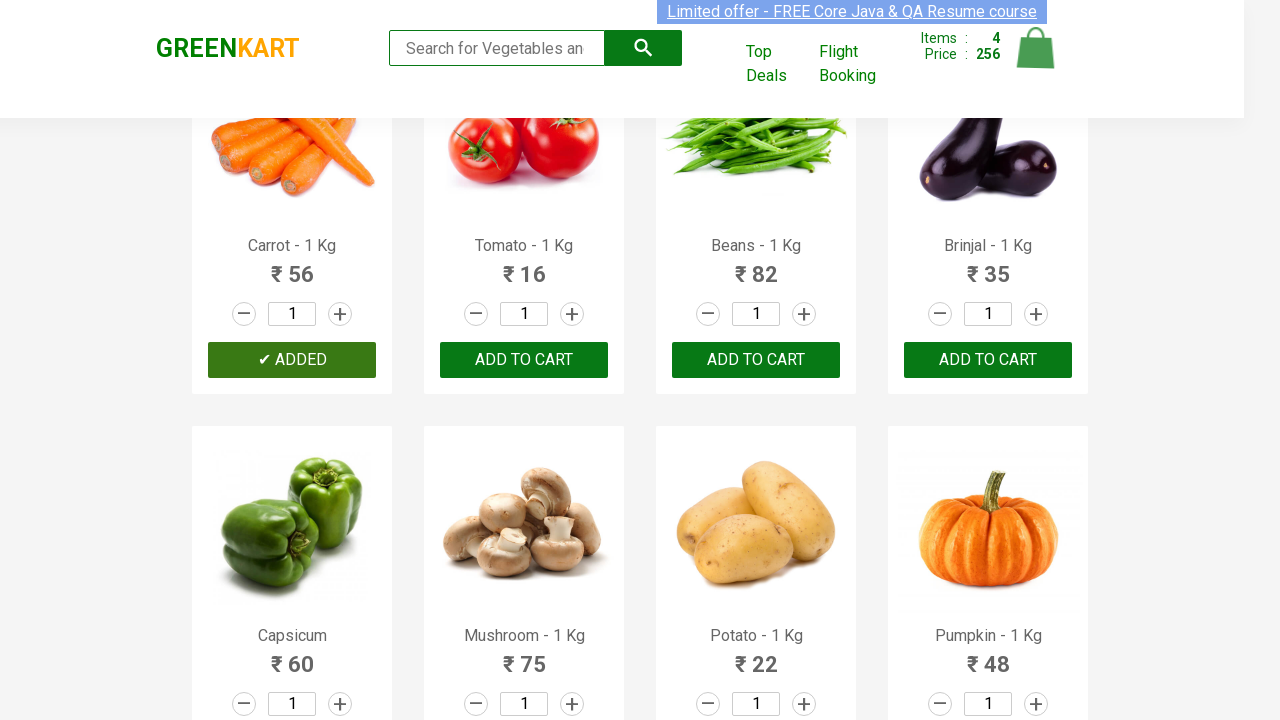

Added Tomato to cart at (524, 360) on xpath=//div[@class='product-action']/button >> nth=5
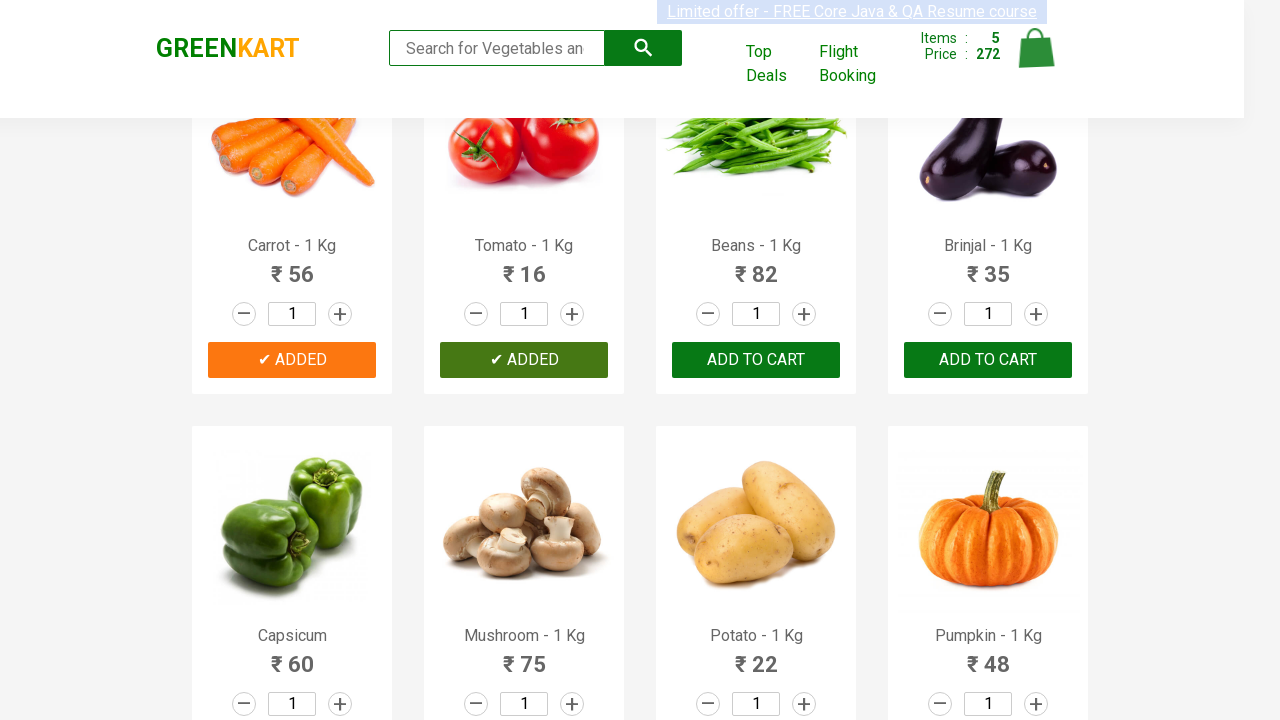

Clicked on the cart icon at (1036, 48) on img[alt='Cart']
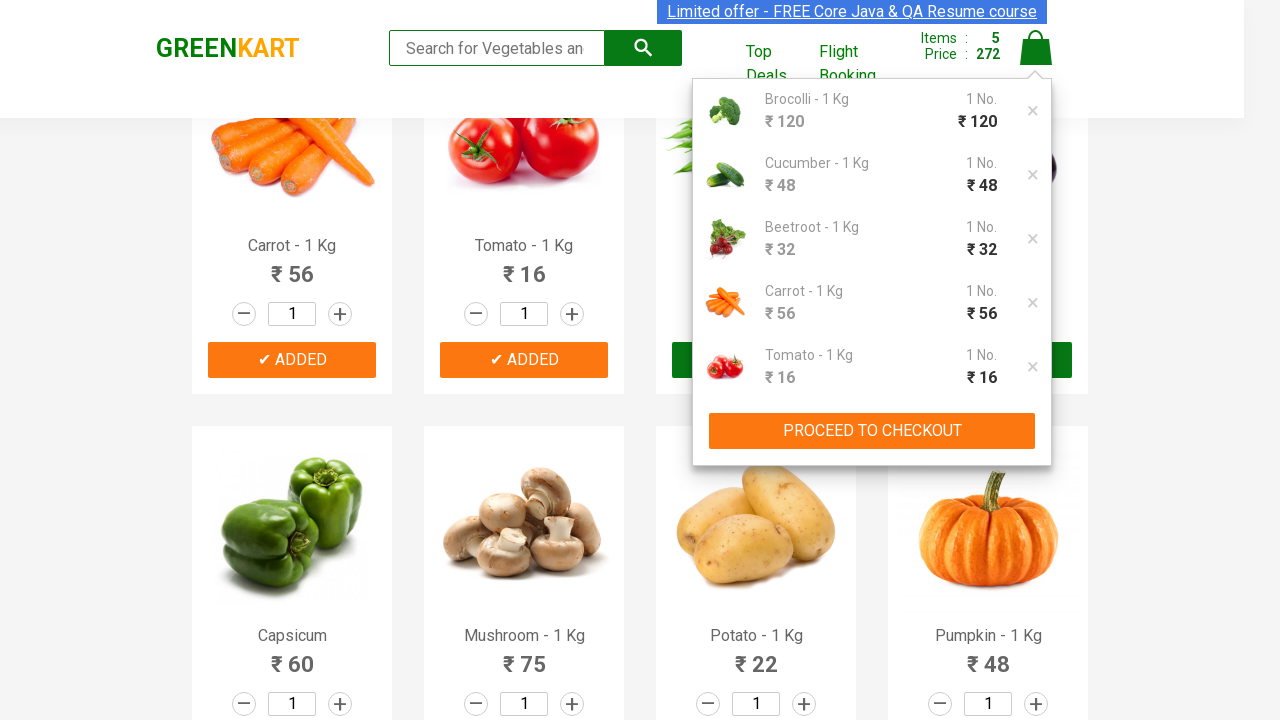

Clicked 'PROCEED TO CHECKOUT' button at (872, 431) on xpath=//button[contains(text(),'PROCEED TO CHECKOUT')]
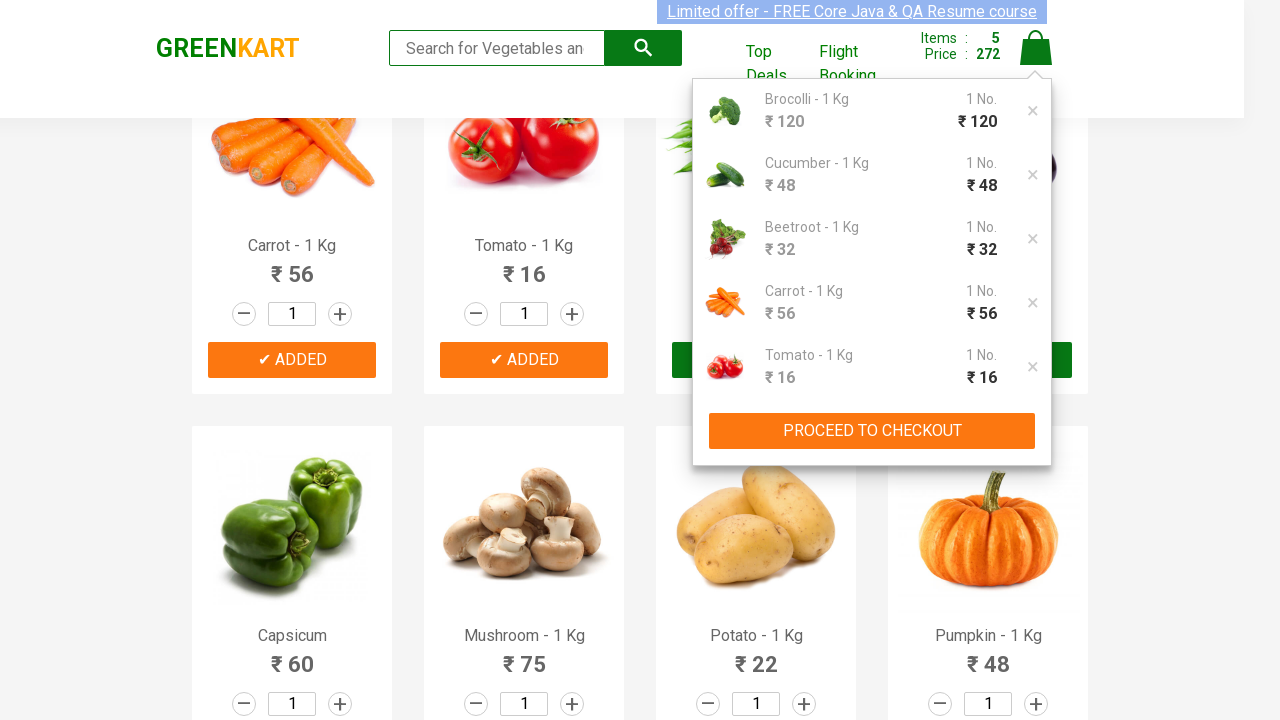

Waited for promo code input field to become visible
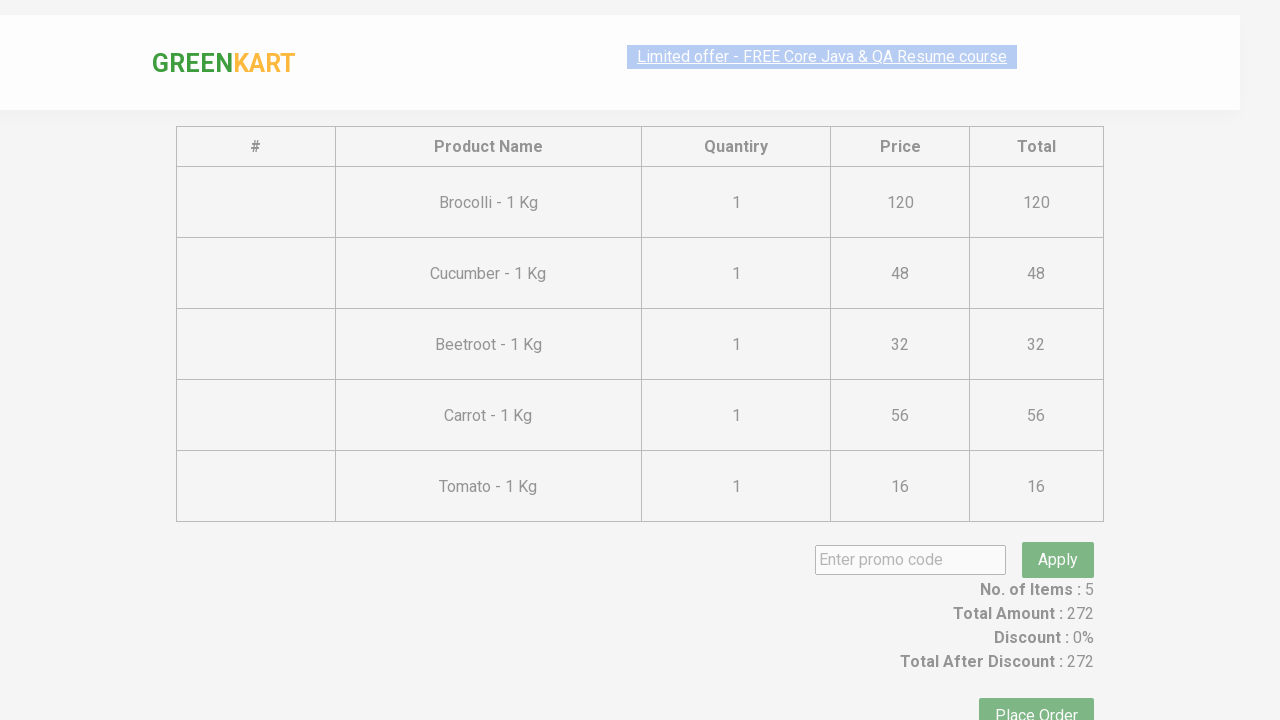

Entered promo code 'rahulshettyacademy' on input.promoCode
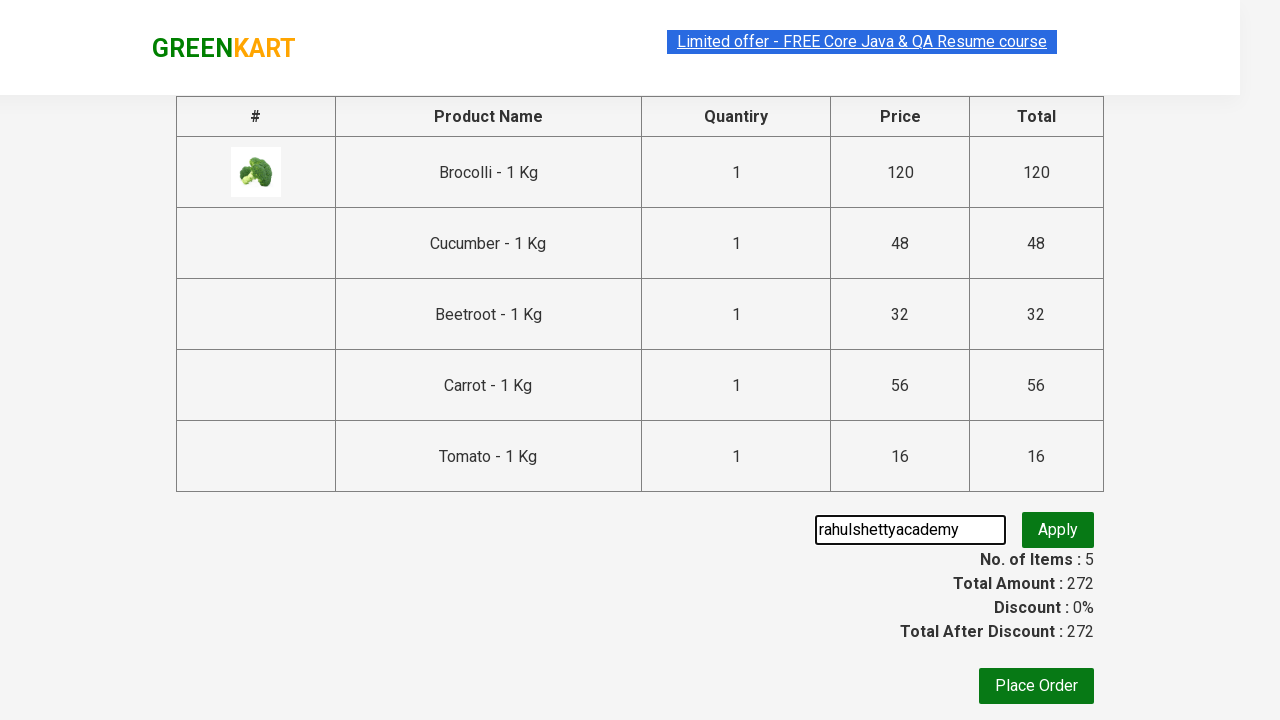

Clicked apply promo code button at (1058, 530) on button.promoBtn
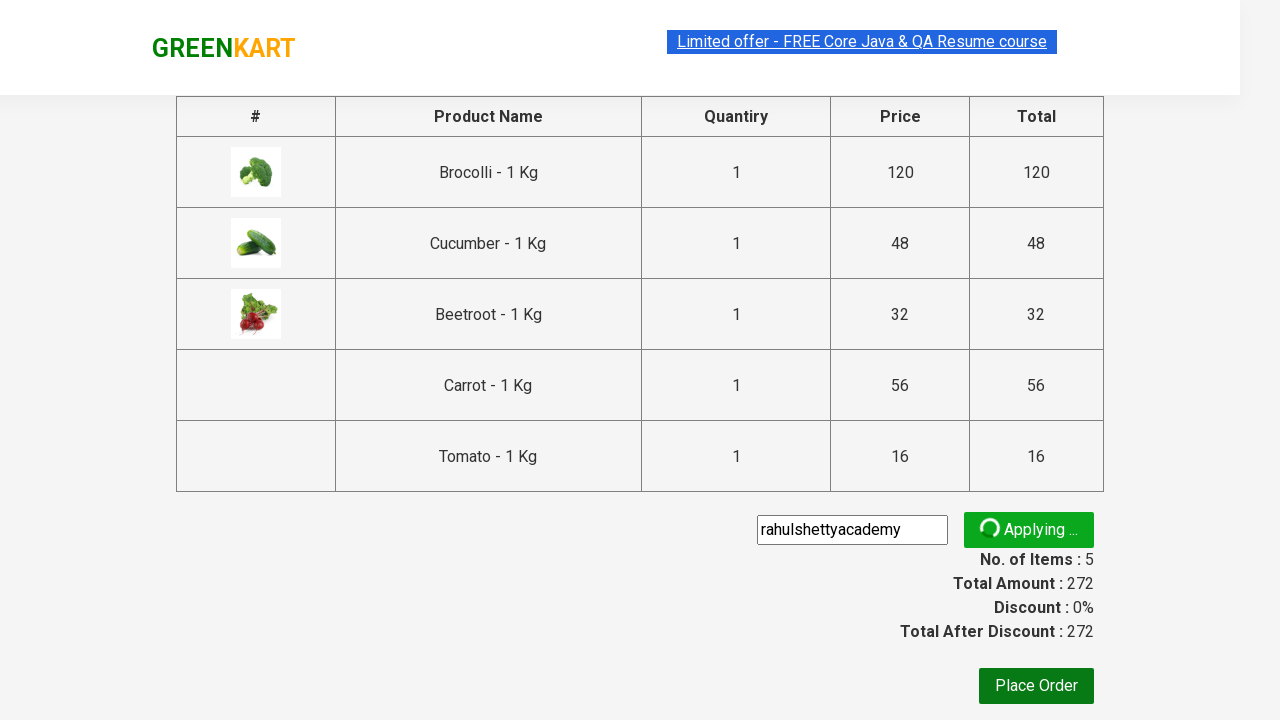

Waited for promo code confirmation message to appear
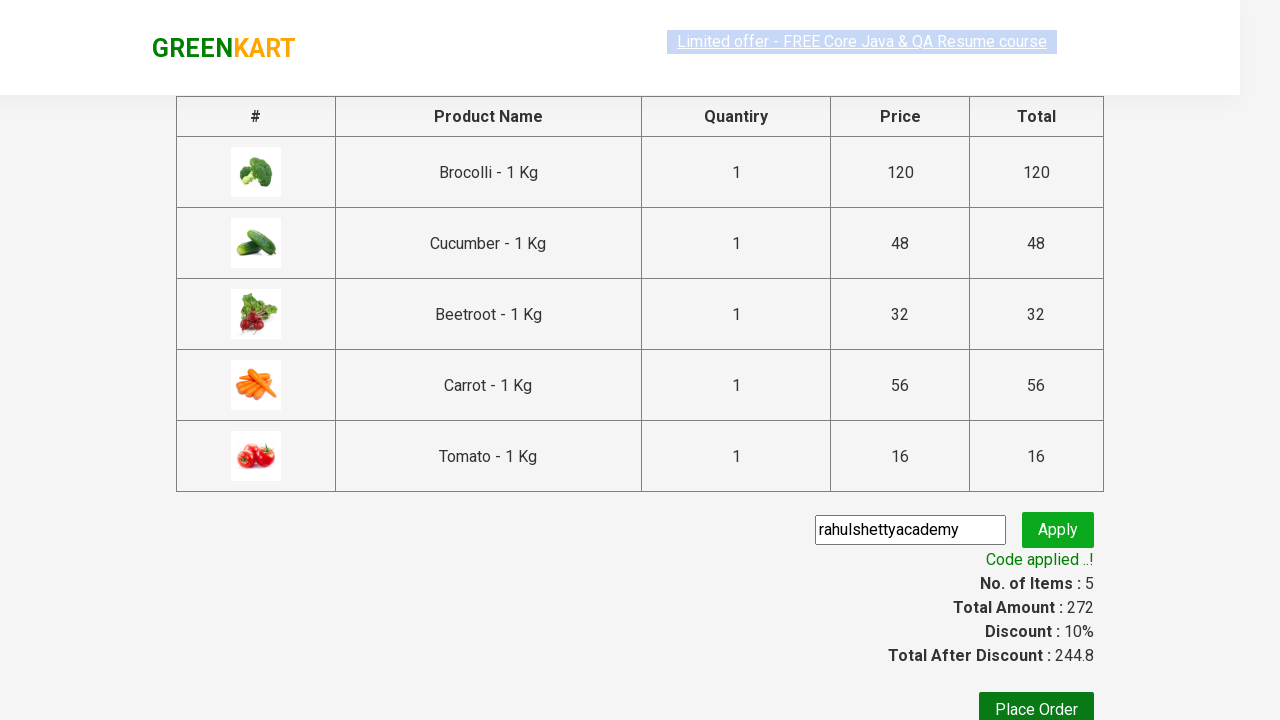

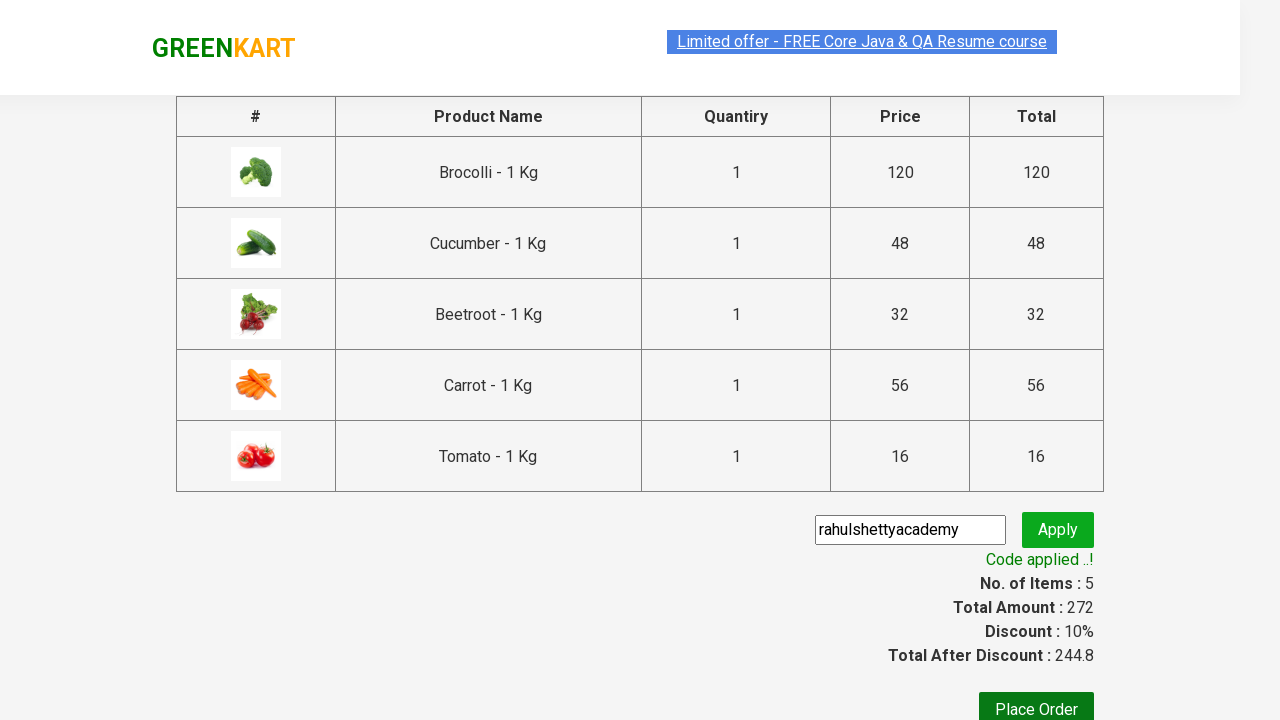